Tests browser window switching functionality by clicking a link that opens a new window and verifying content in the new window

Starting URL: http://the-internet.herokuapp.com/windows

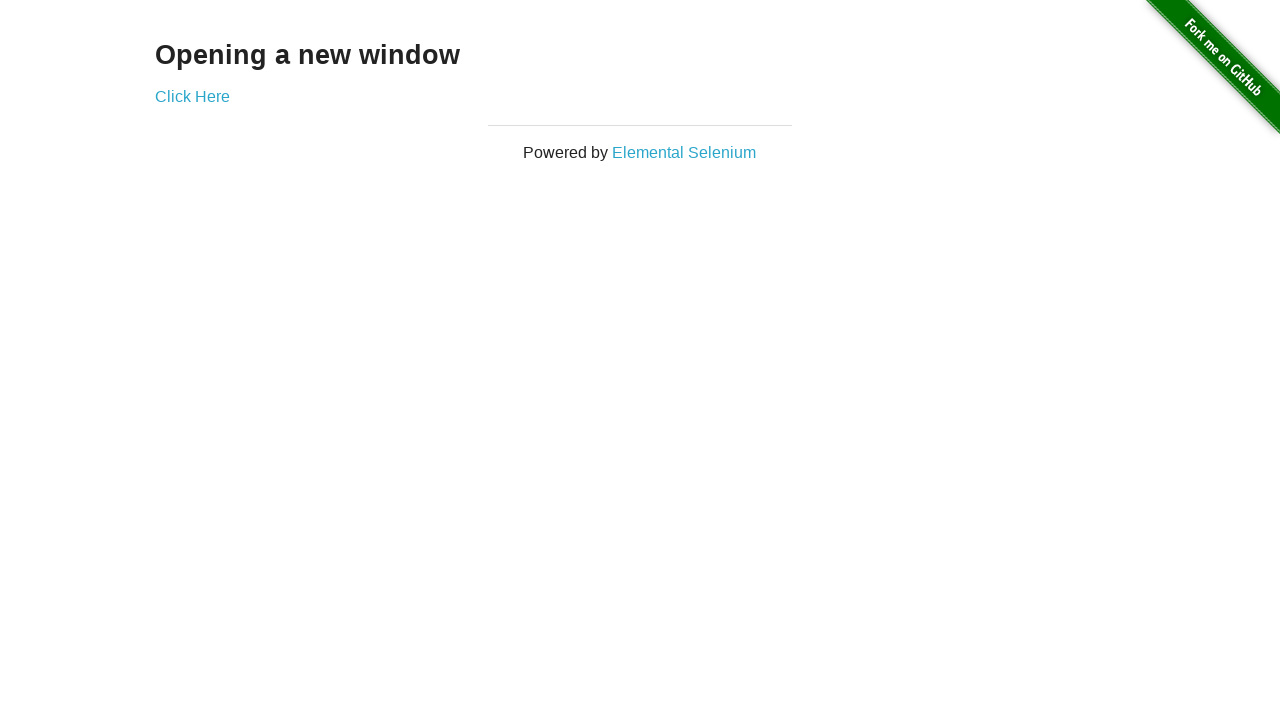

Waited for page heading 'Opening' to be present
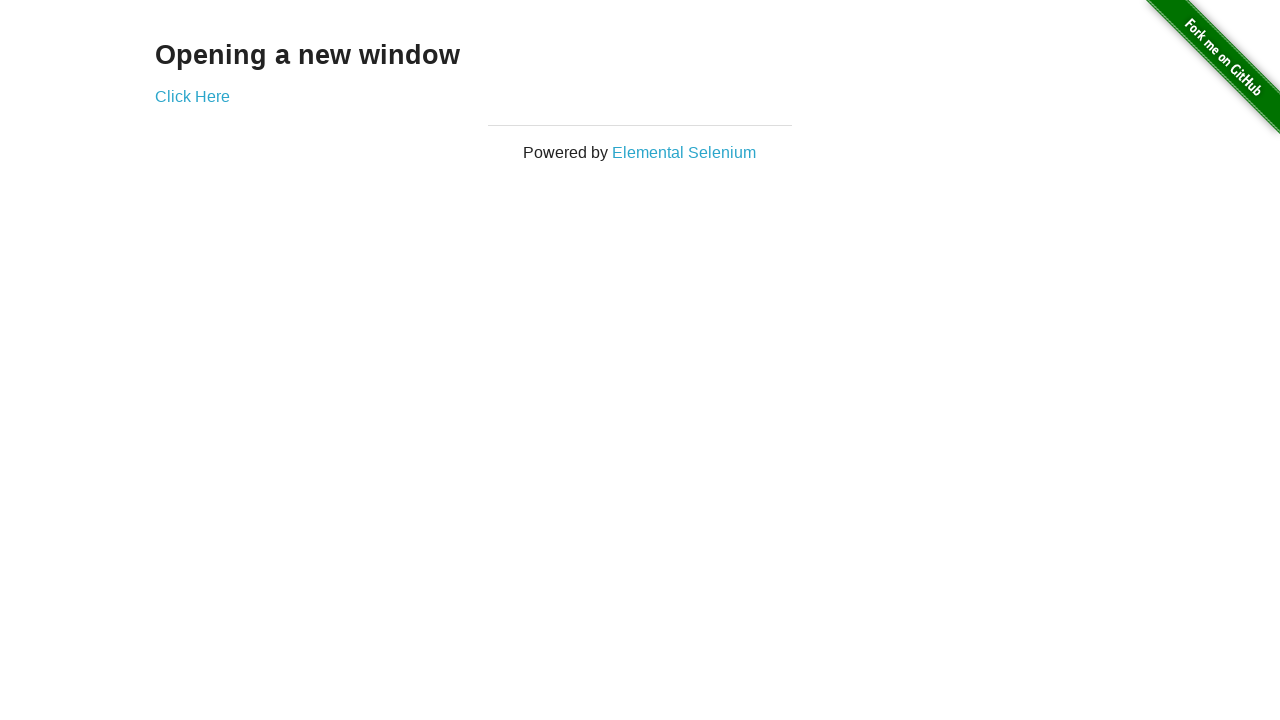

Clicked 'Click Here' link to open new window at (192, 96) on text=Click Here
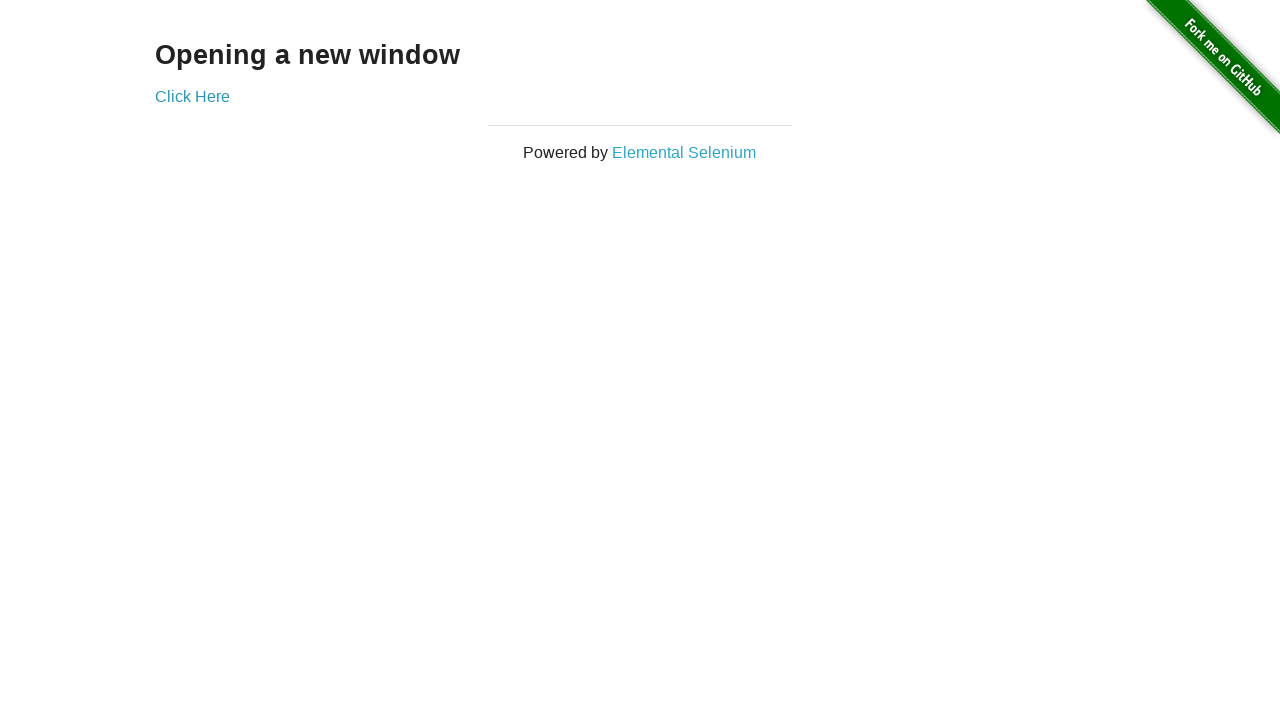

New window/tab opened and captured
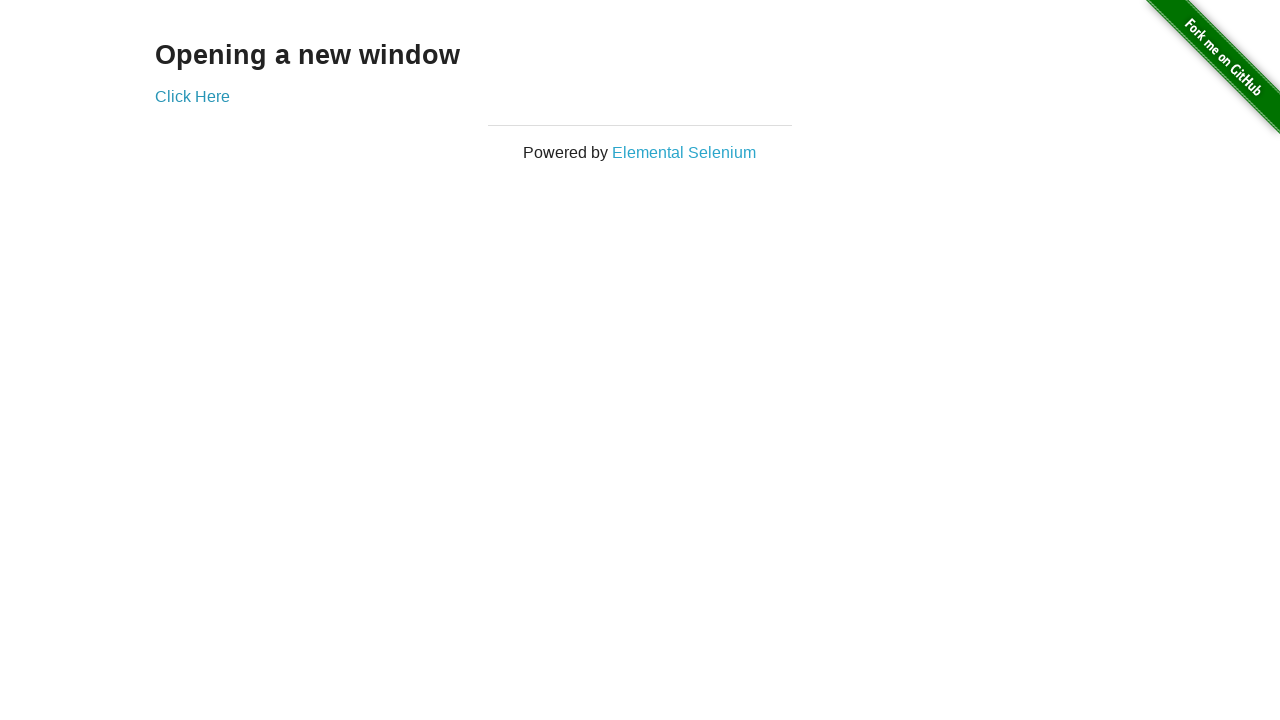

New page loaded completely
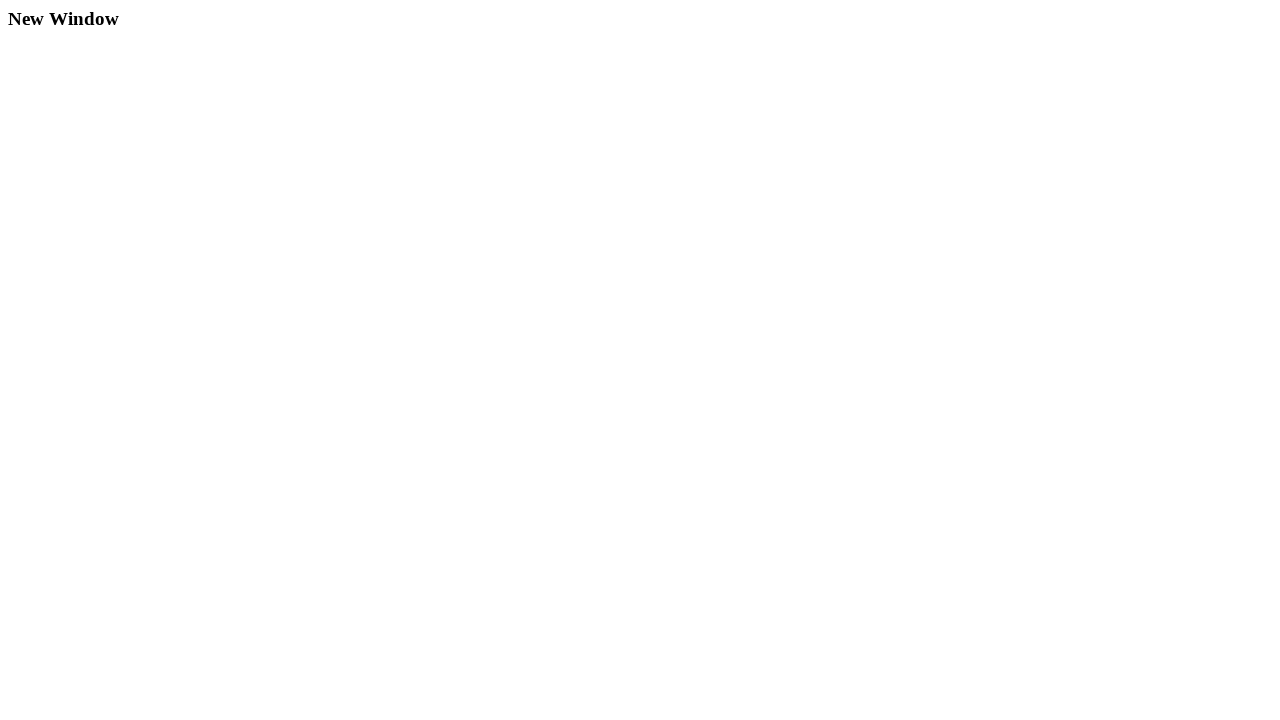

Retrieved heading text from new window: 'New Window'
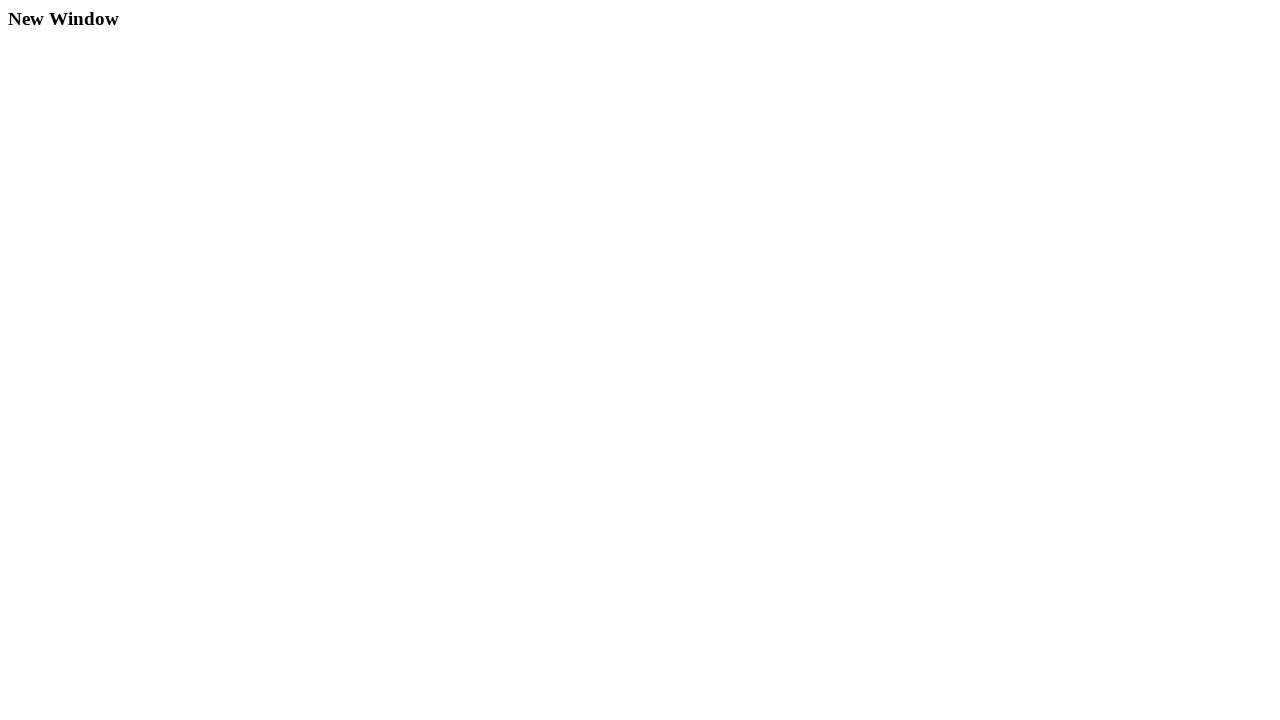

Printed heading text: 'New Window'
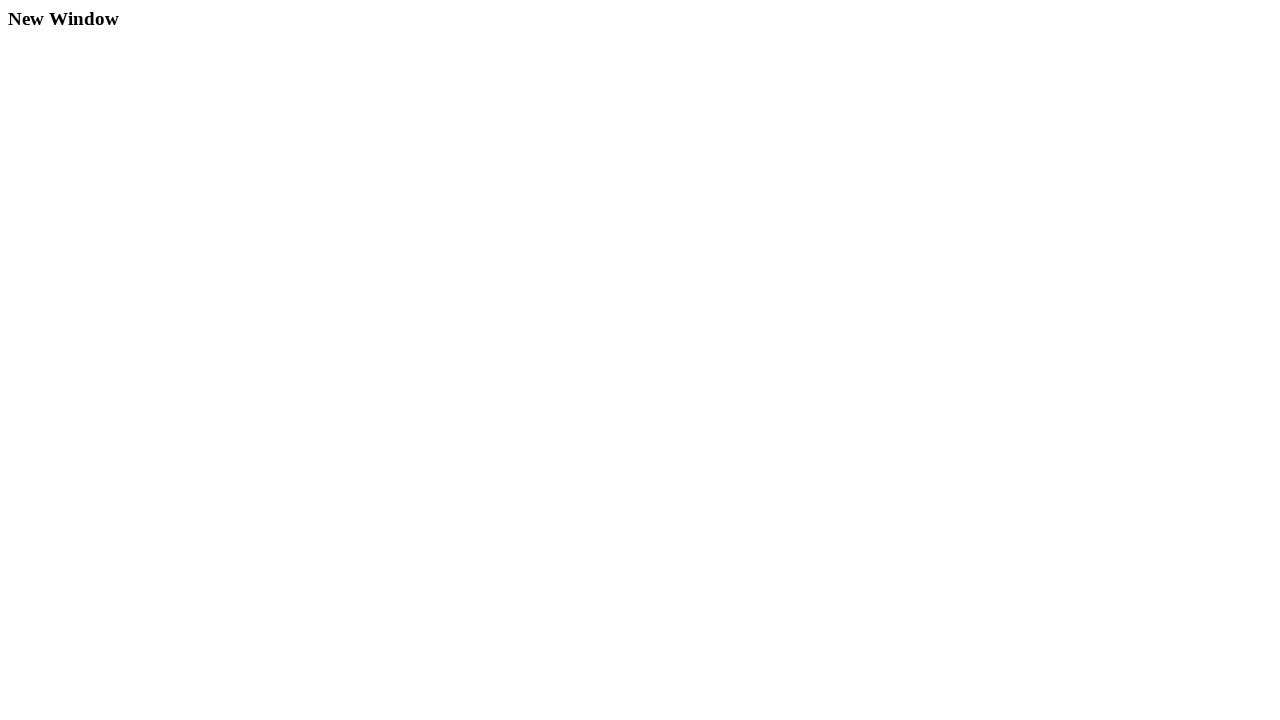

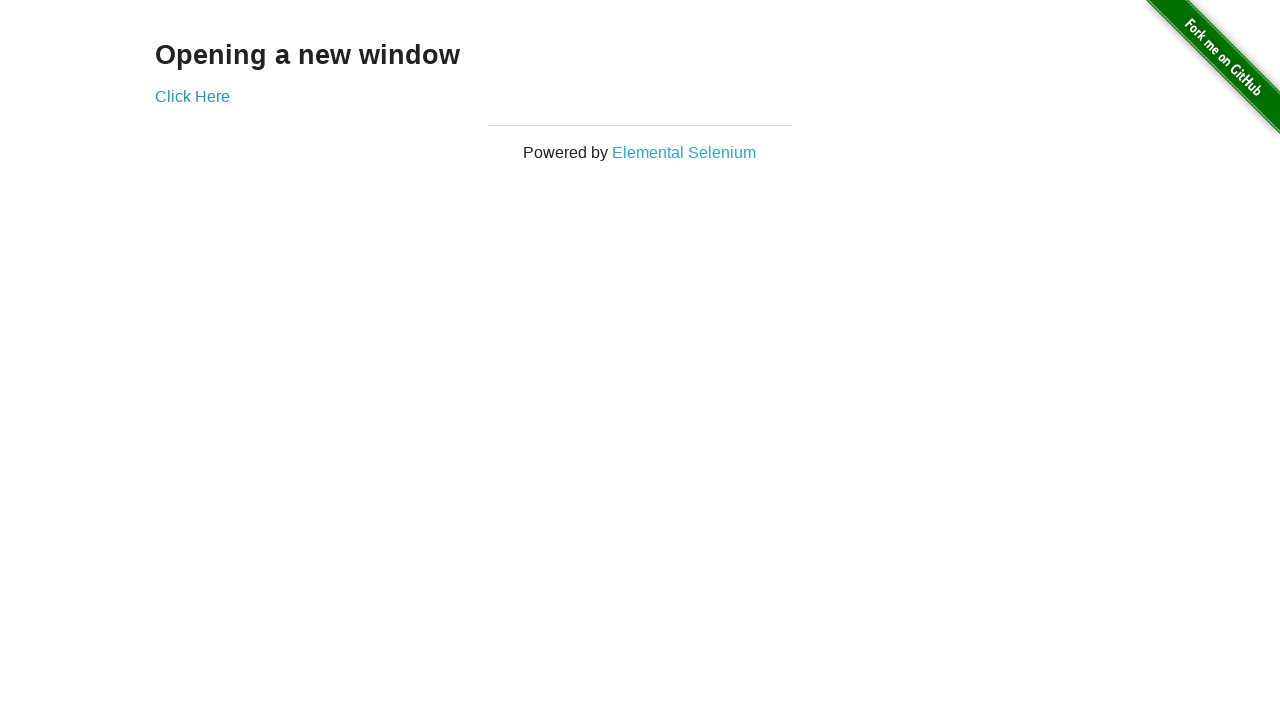